Navigates to an LMS website, clicks on a menu item to access a course listing, and verifies that course titles are displayed

Starting URL: https://alchemy.hguy.co/lms

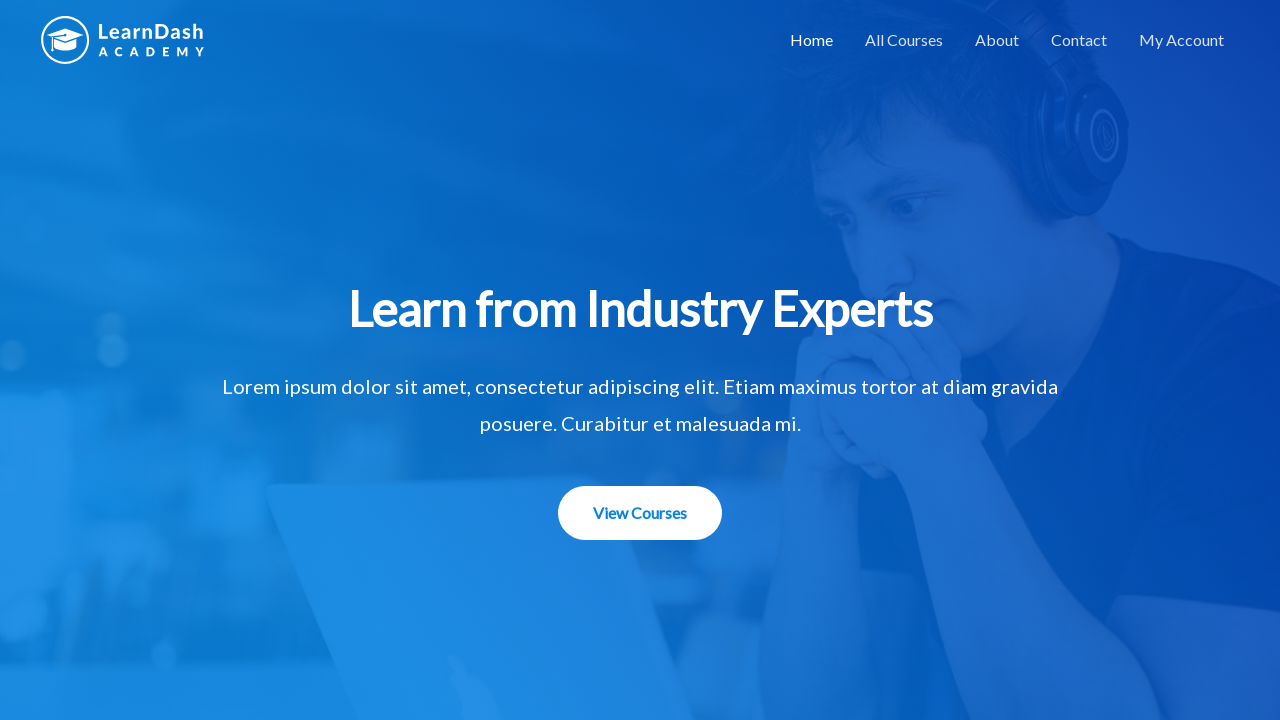

Navigated to LMS website at https://alchemy.hguy.co/lms
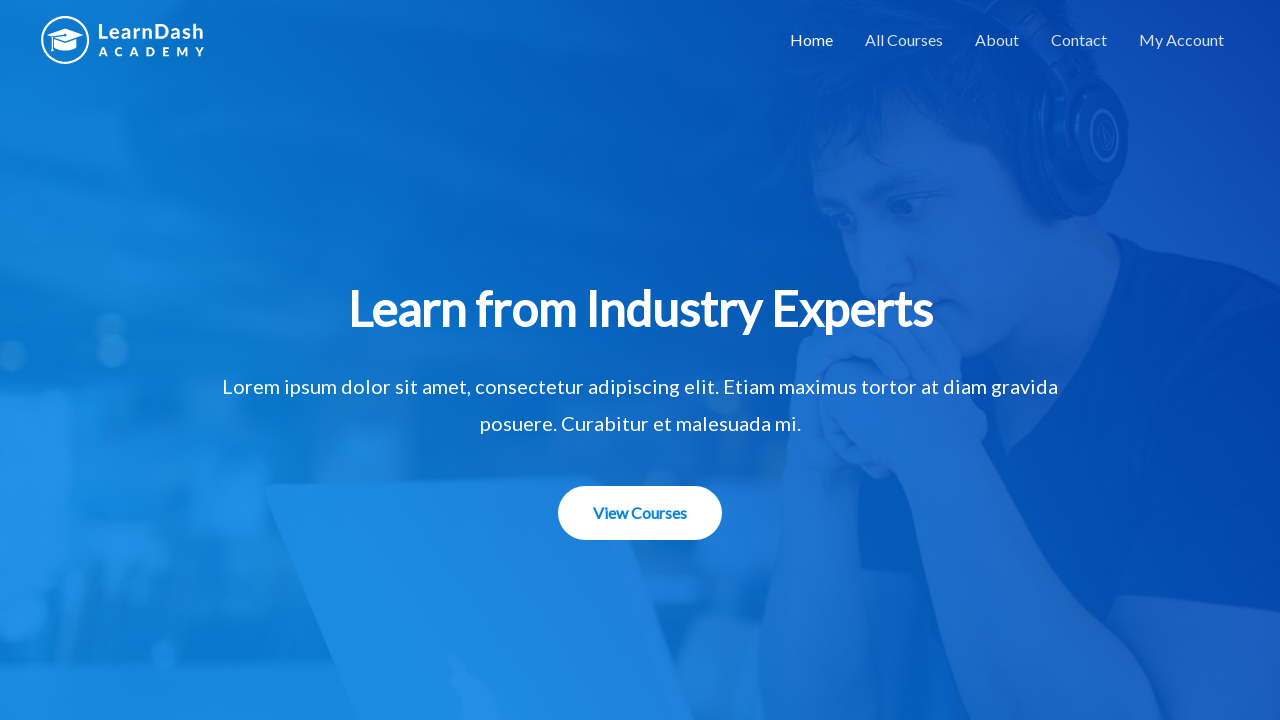

Clicked on menu item to access course listing at (904, 40) on #menu-item-1508
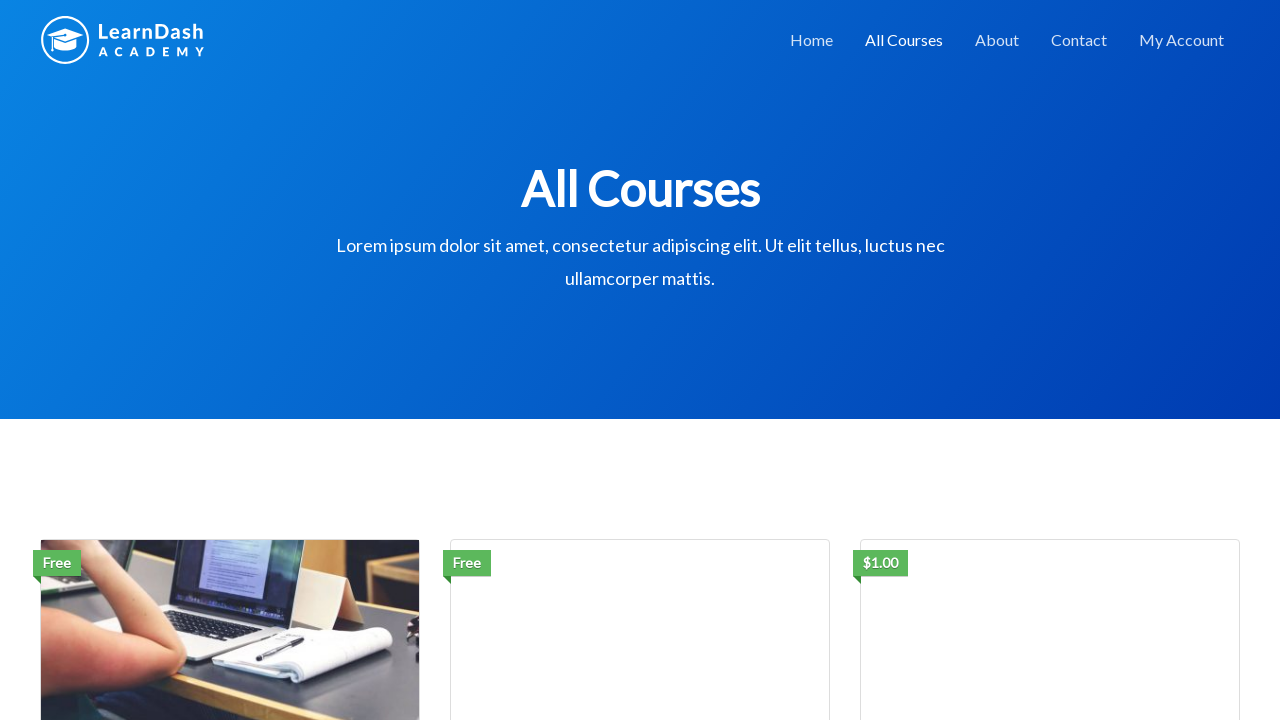

Course titles loaded and selector became visible
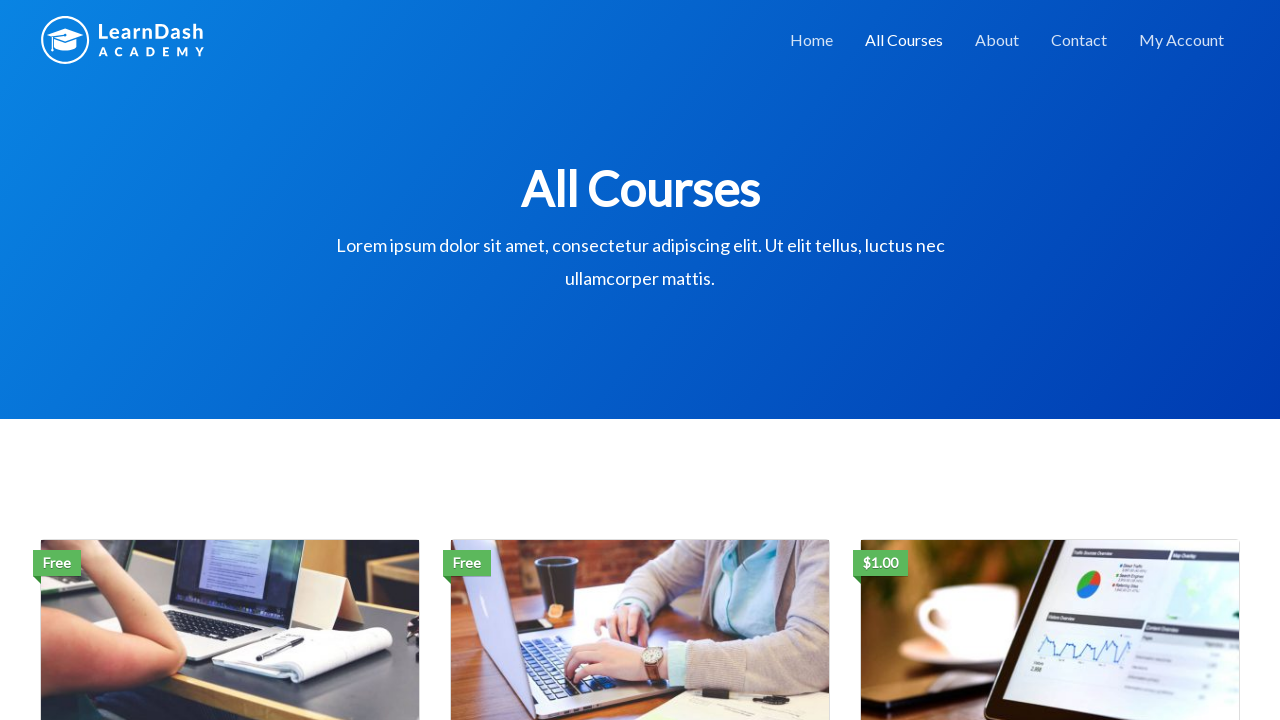

Retrieved all course title elements from the page
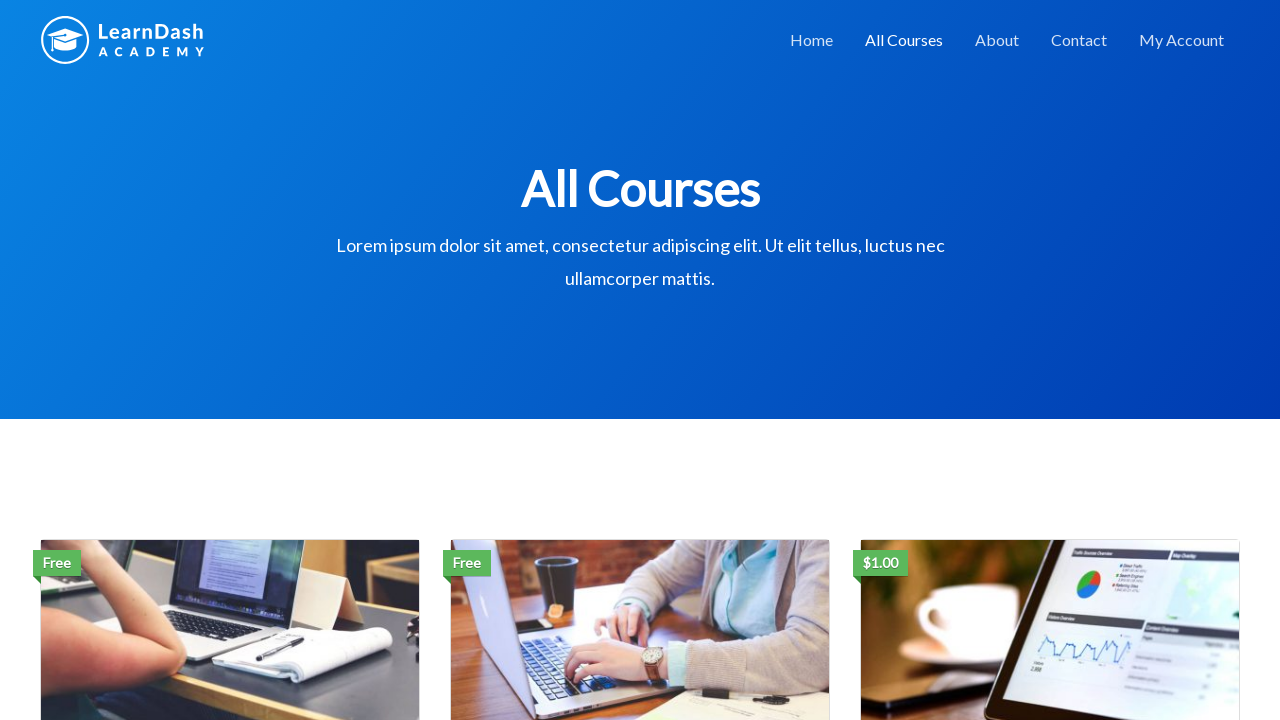

Printed course title: Social Media Marketing
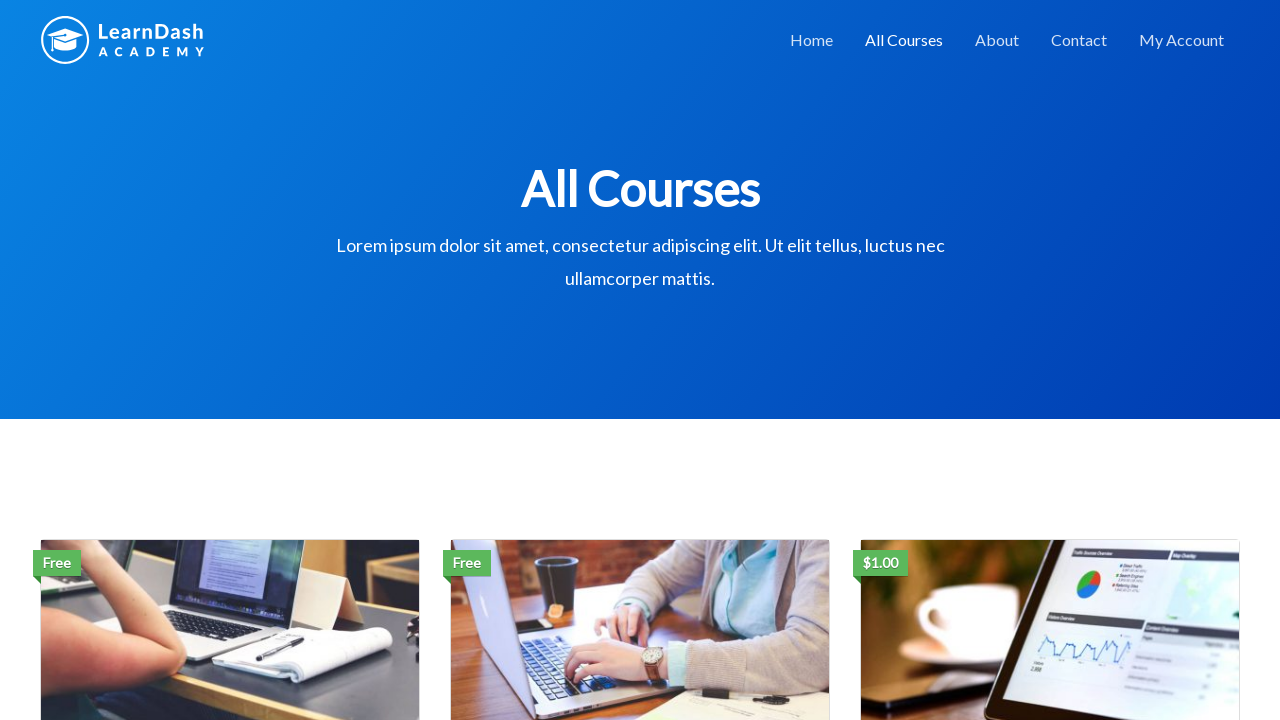

Printed course title: Email Marketing Strategies
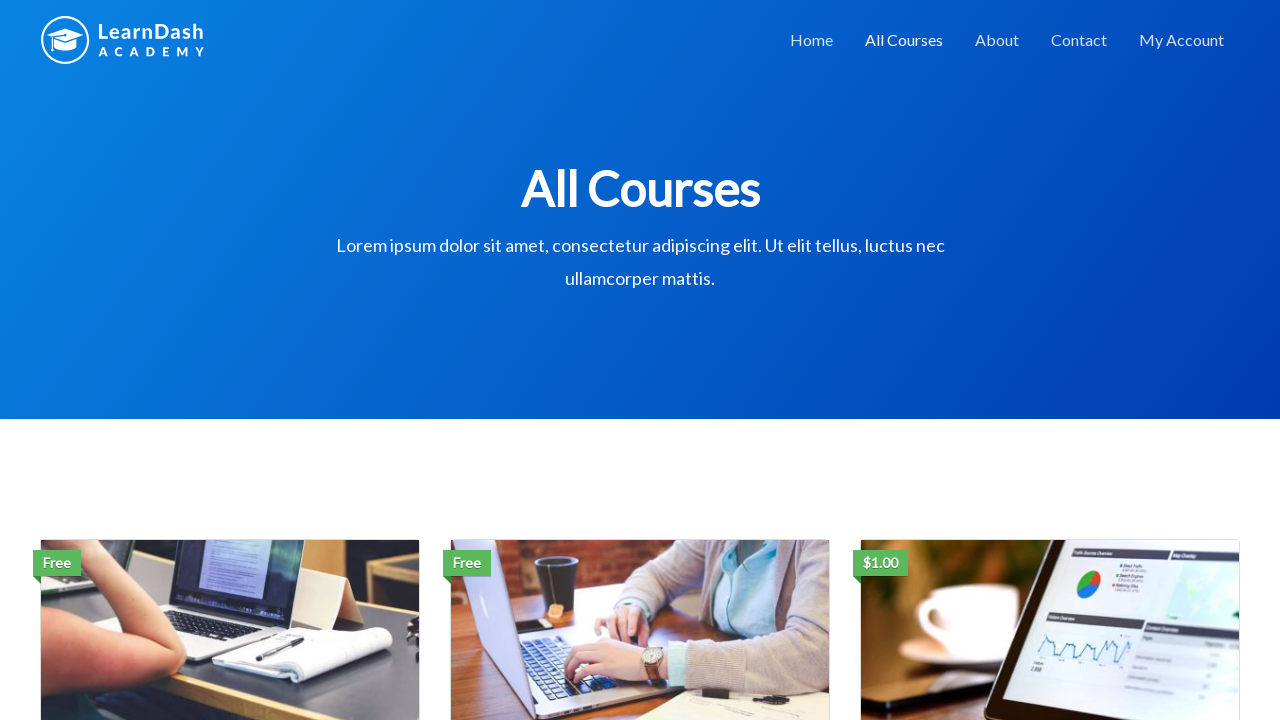

Printed course title: Content Marketing
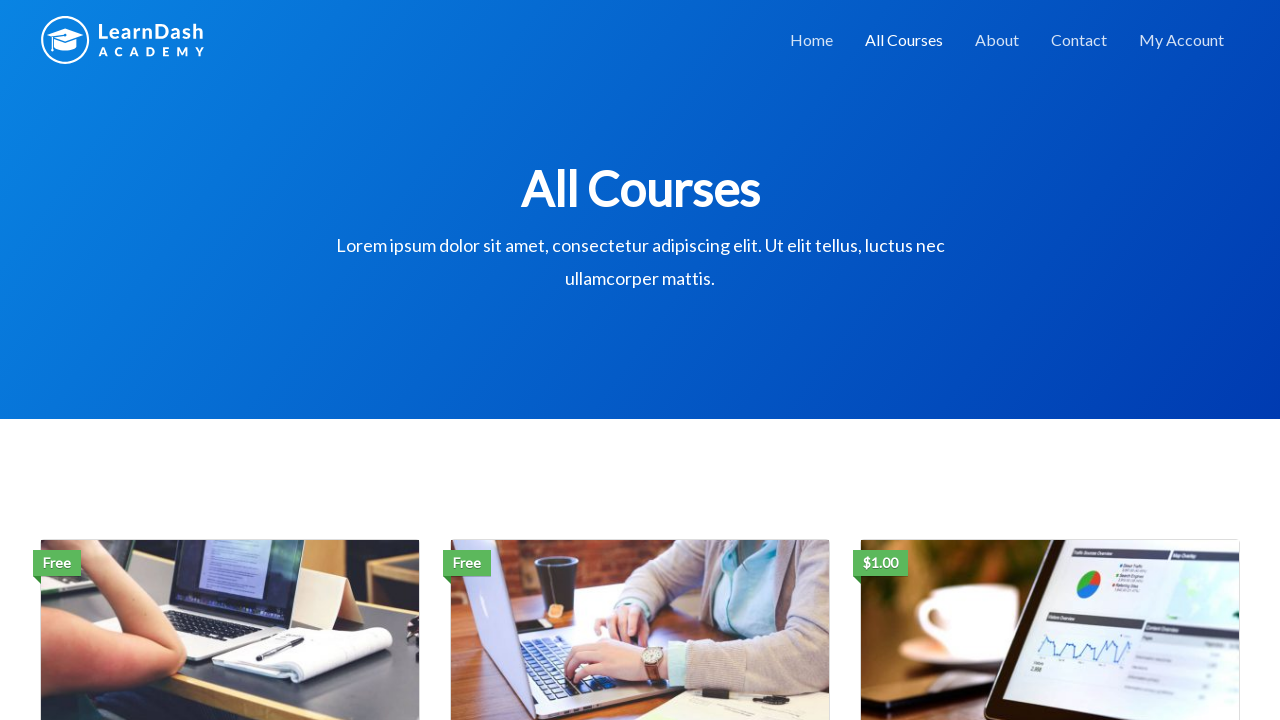

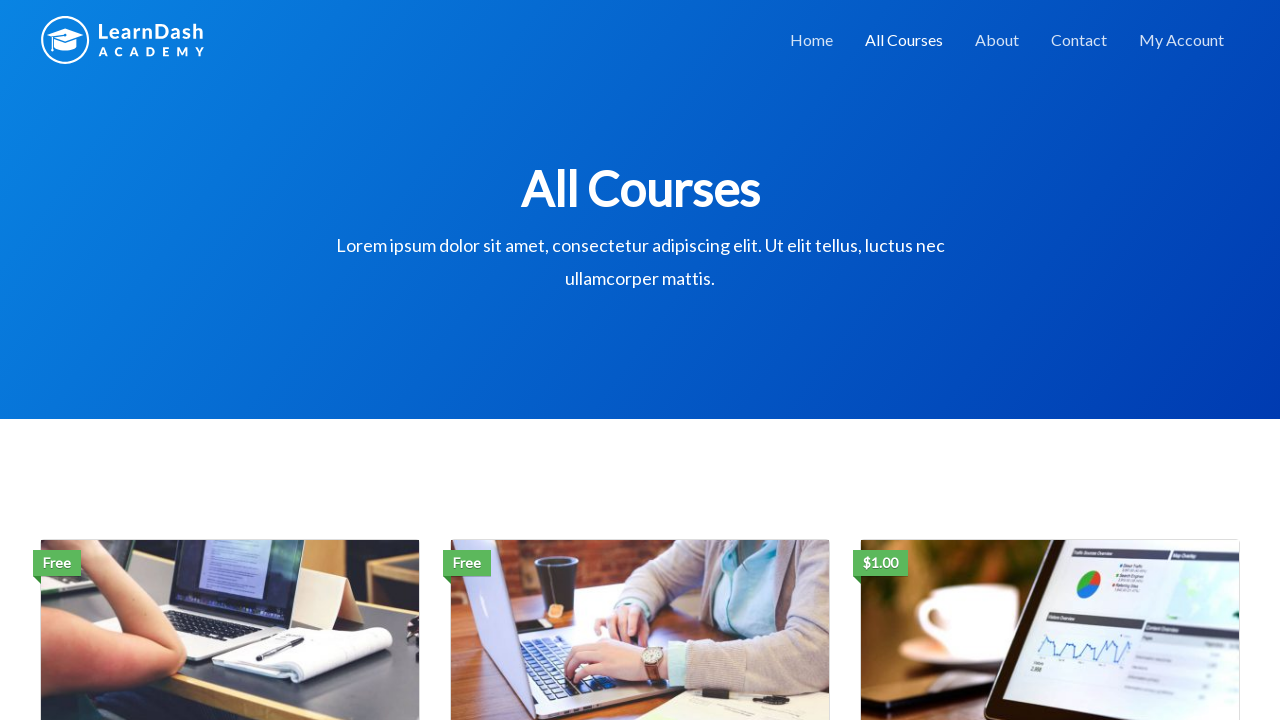